Tests drag and drop functionality by dragging a ball element into two different dropzones sequentially and verifying the drop was successful

Starting URL: https://training-support.net/webelements/drag-drop

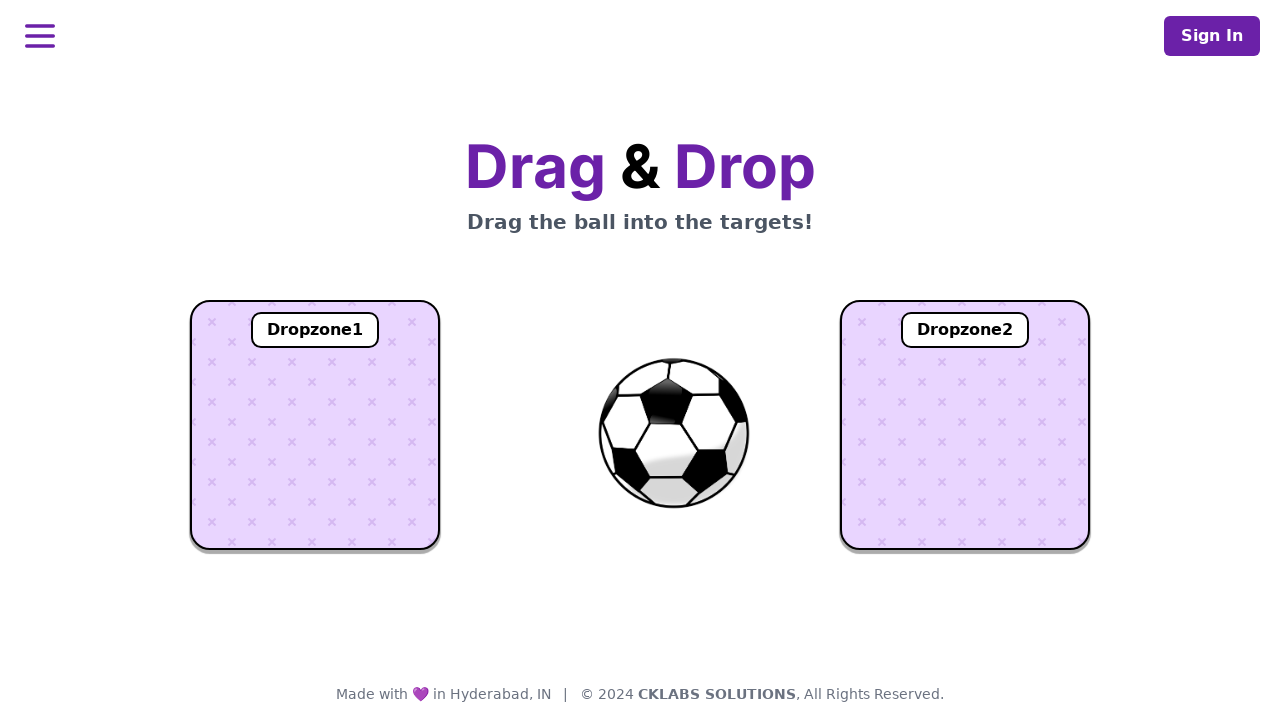

Located ball and dropzone elements on the page
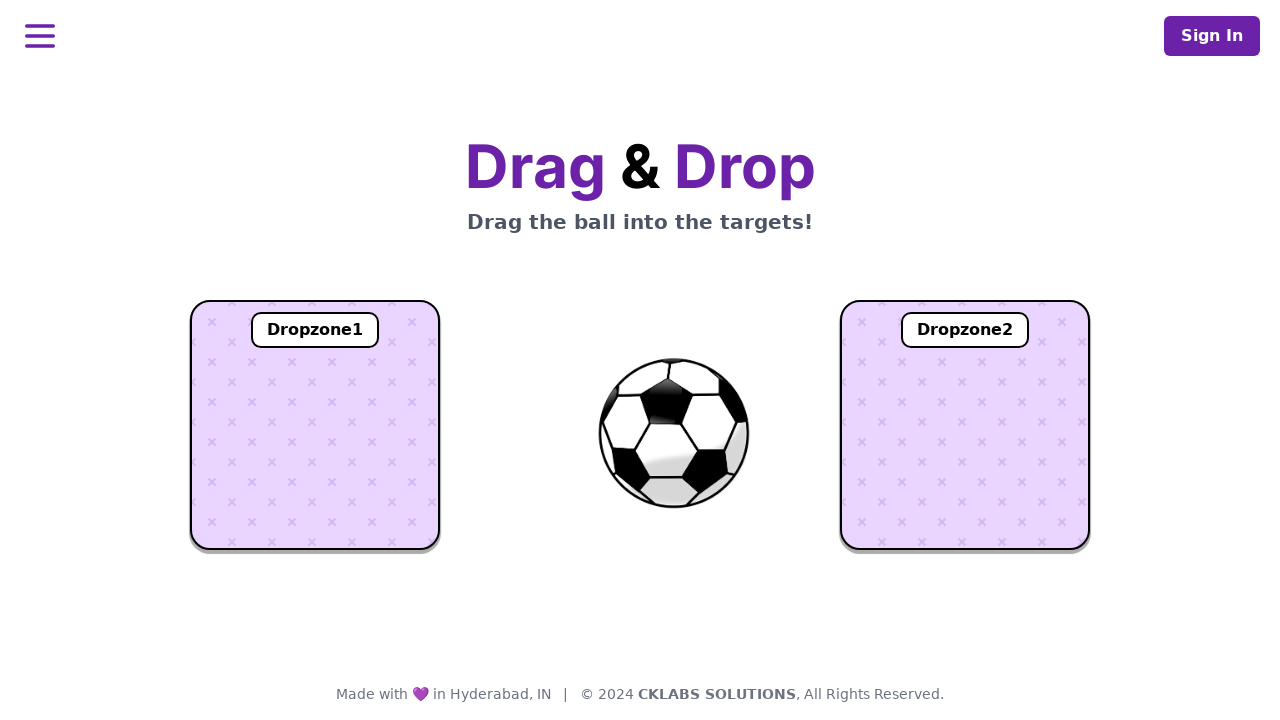

Dragged ball element to Dropzone 1 at (315, 425)
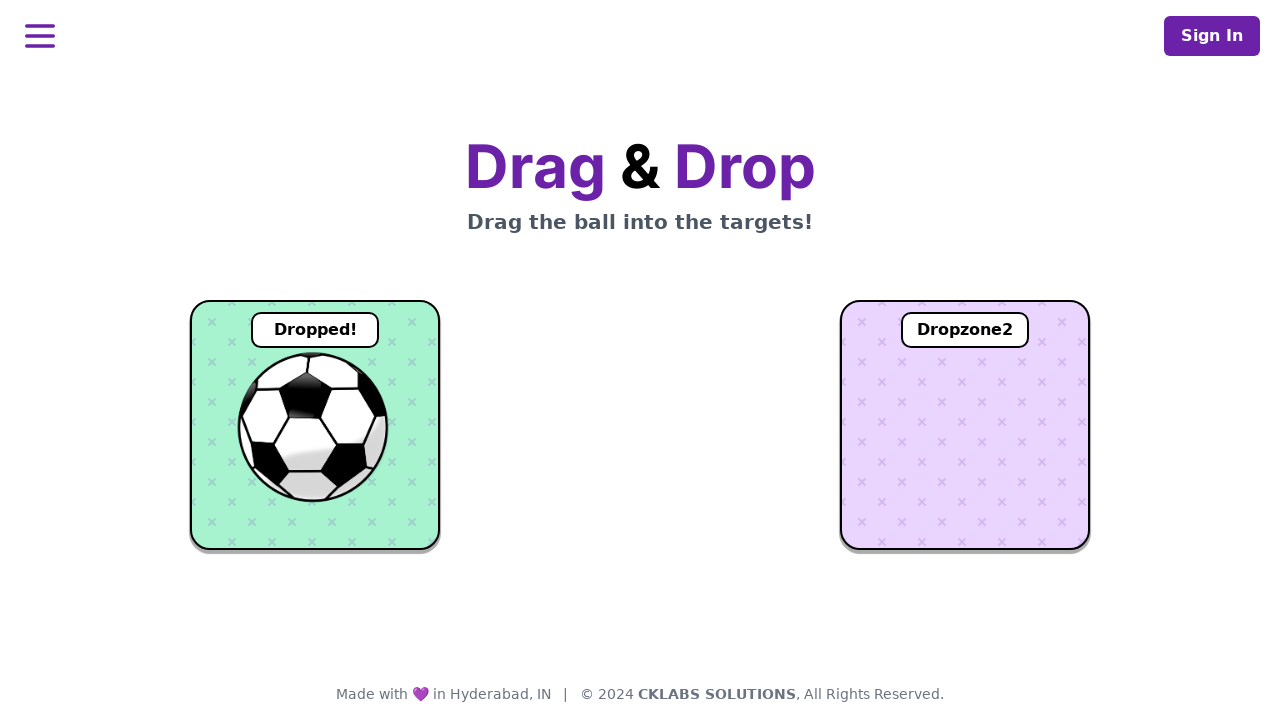

Verified ball was successfully dropped in Dropzone 1
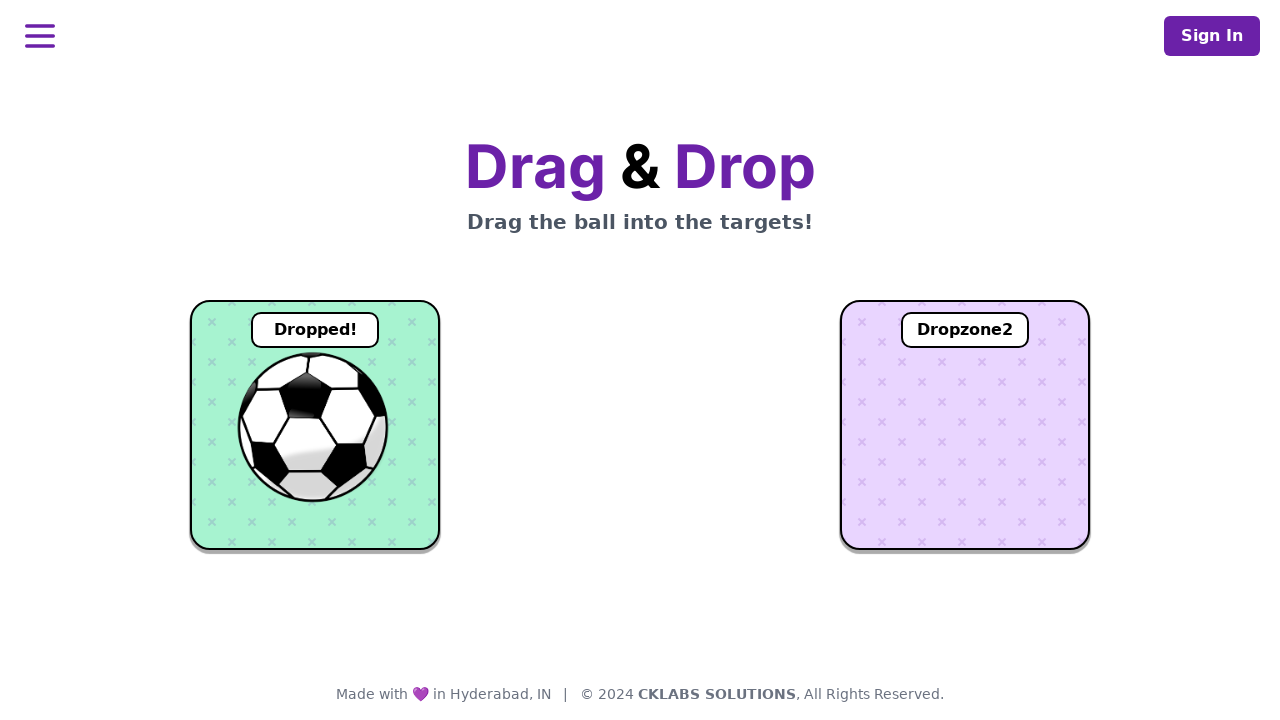

Dragged ball element from Dropzone 1 to Dropzone 2 at (965, 425)
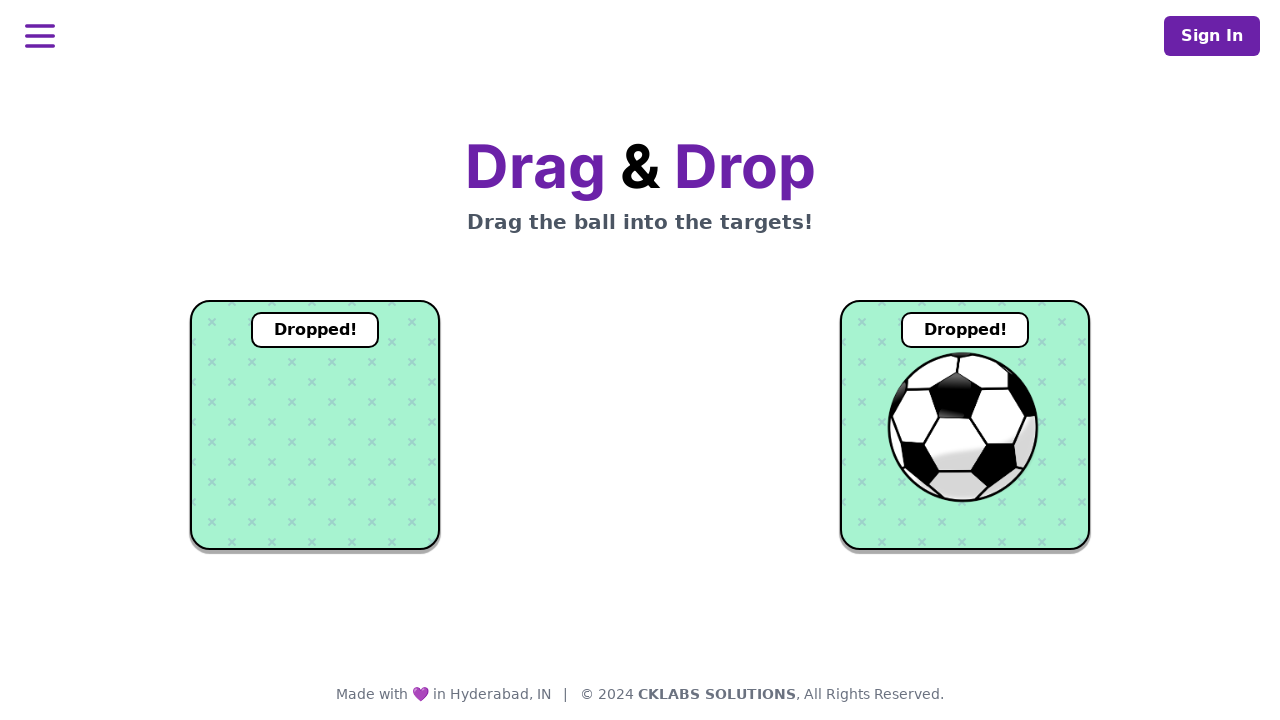

Verified ball was successfully dropped in Dropzone 2
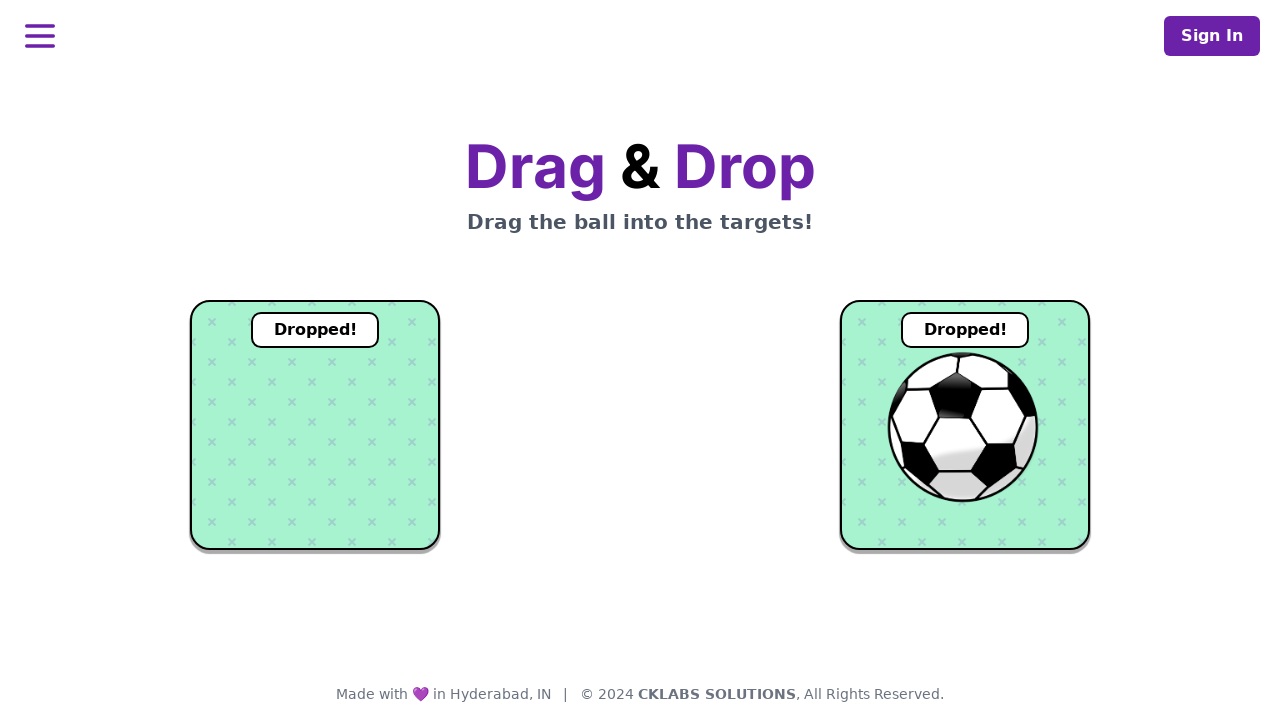

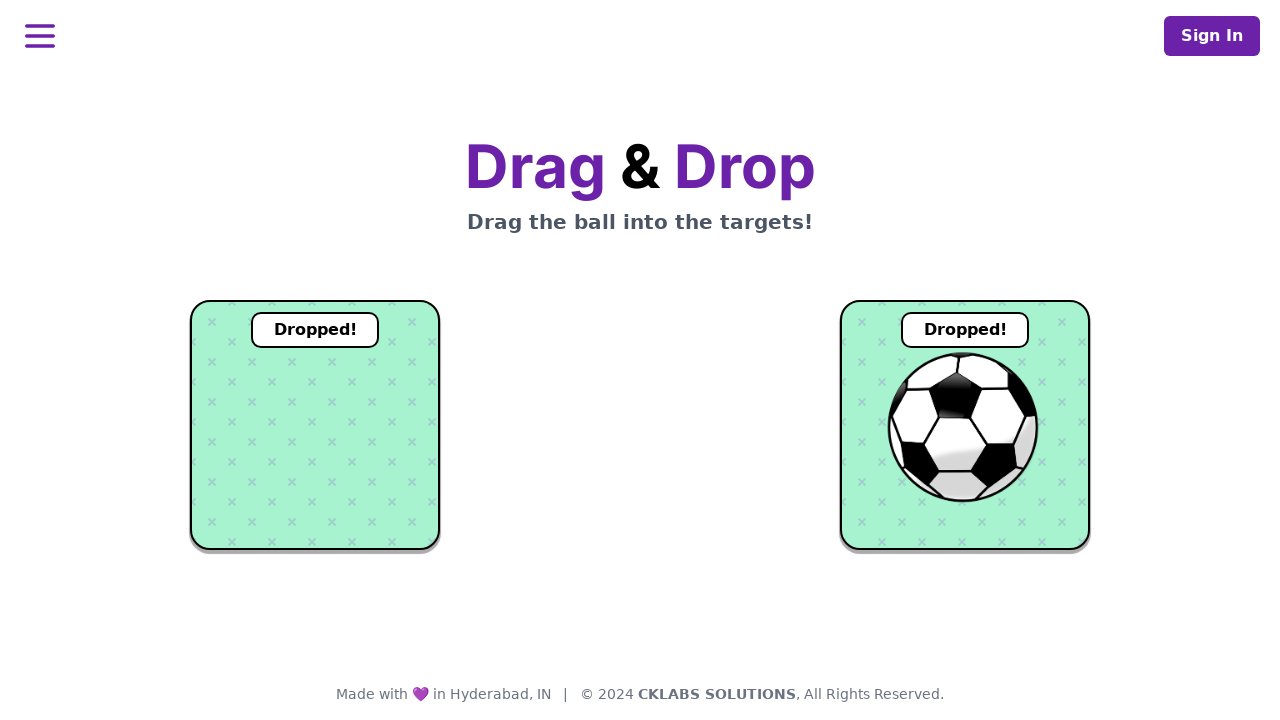